Clicks a timer alert button and waits for the alert to appear with a timeout

Starting URL: https://demoqa.com/alerts

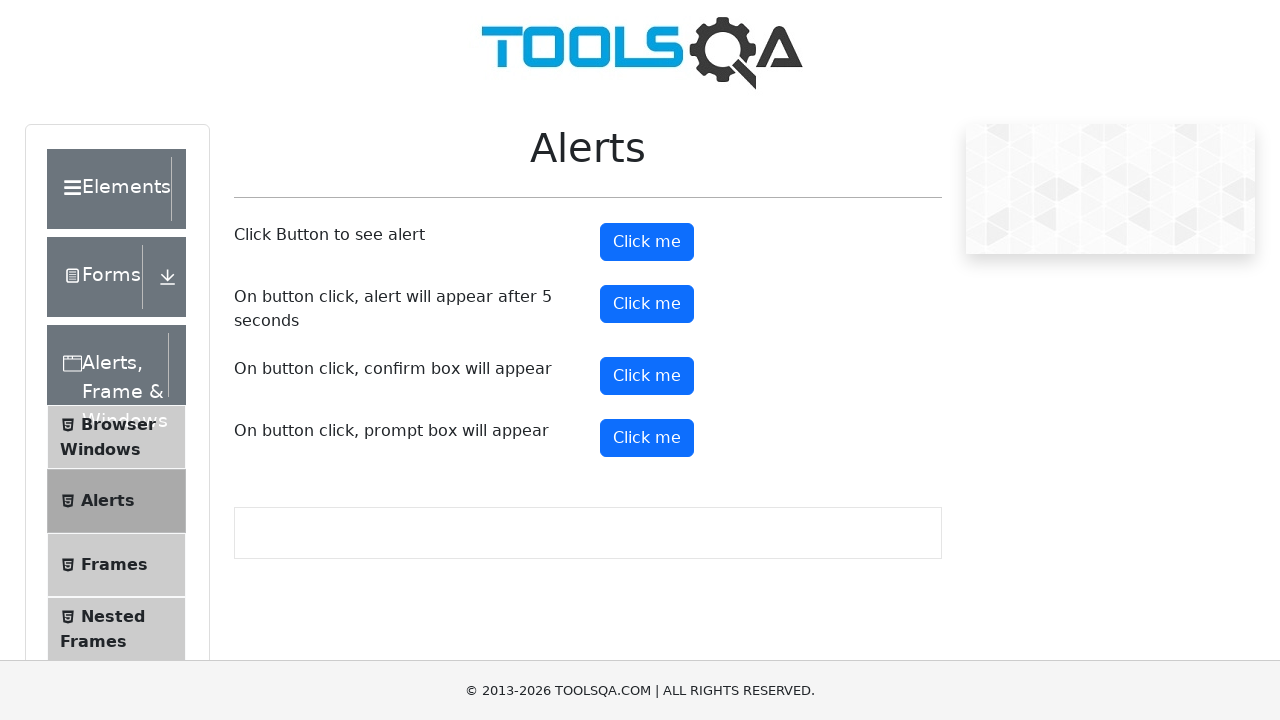

Clicked the timer alert button at (647, 304) on button#timerAlertButton
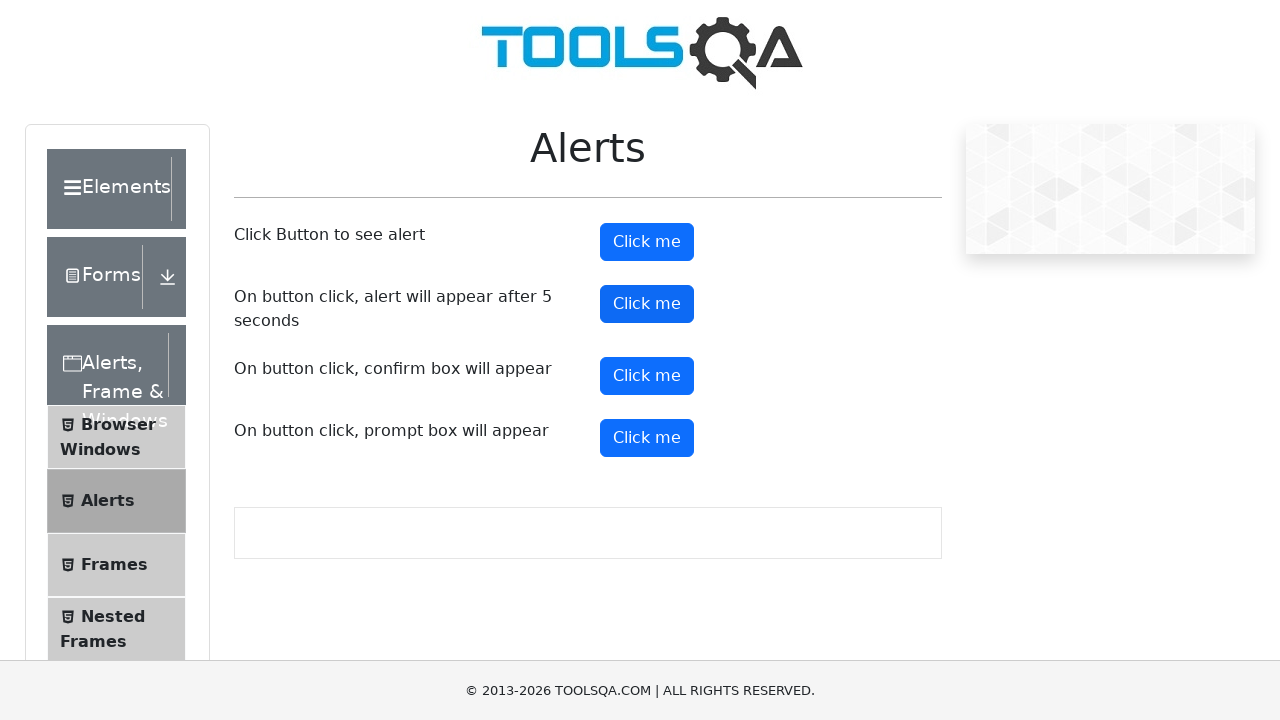

Waited 5 seconds for the alert to appear
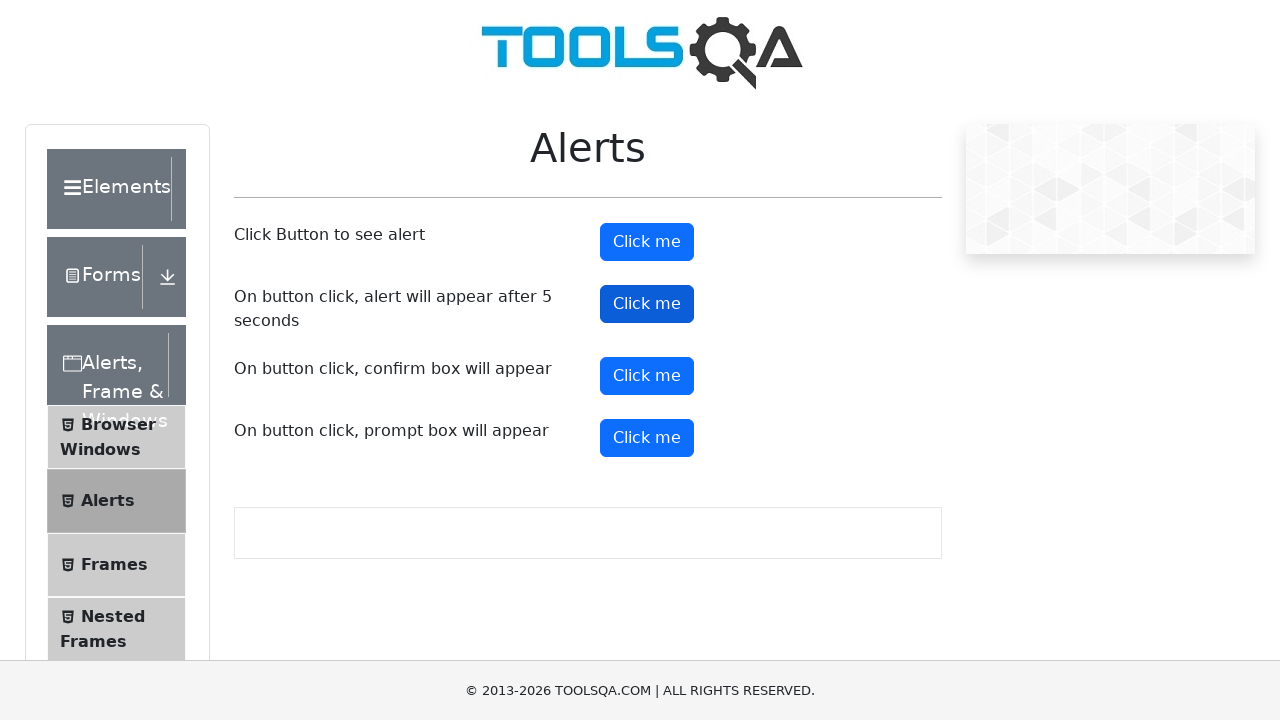

Set up dialog handler to accept the alert
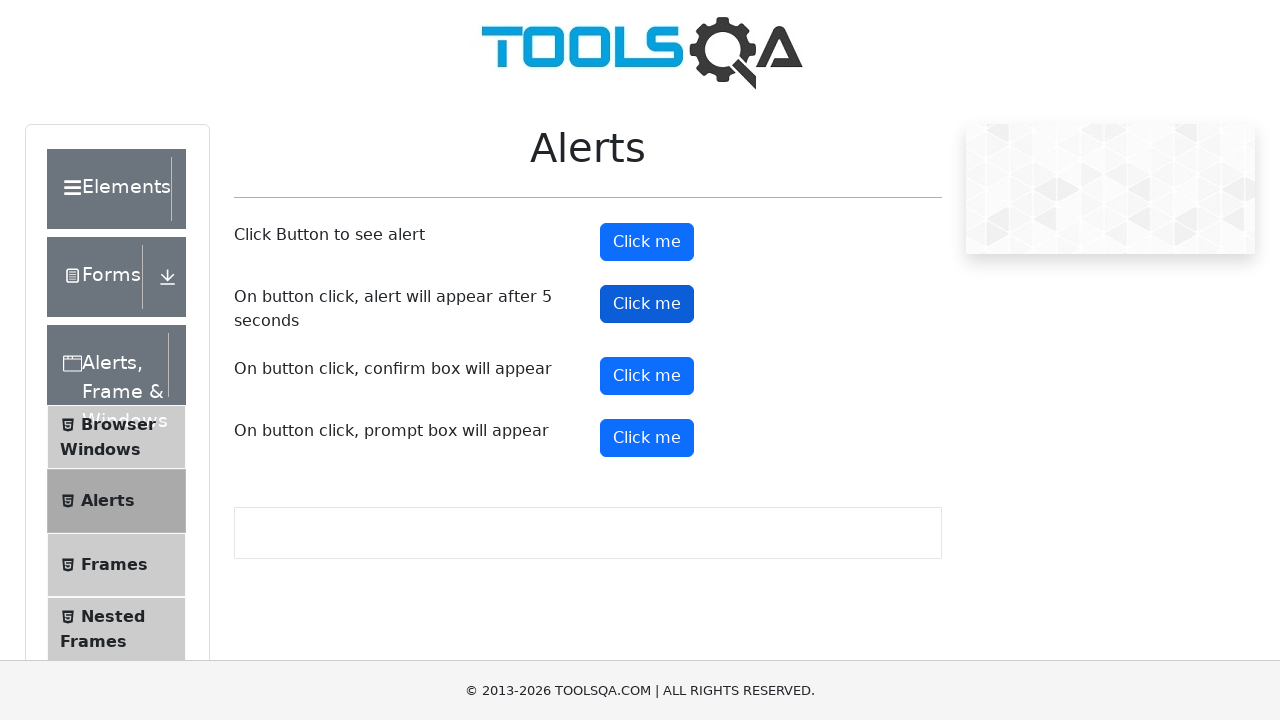

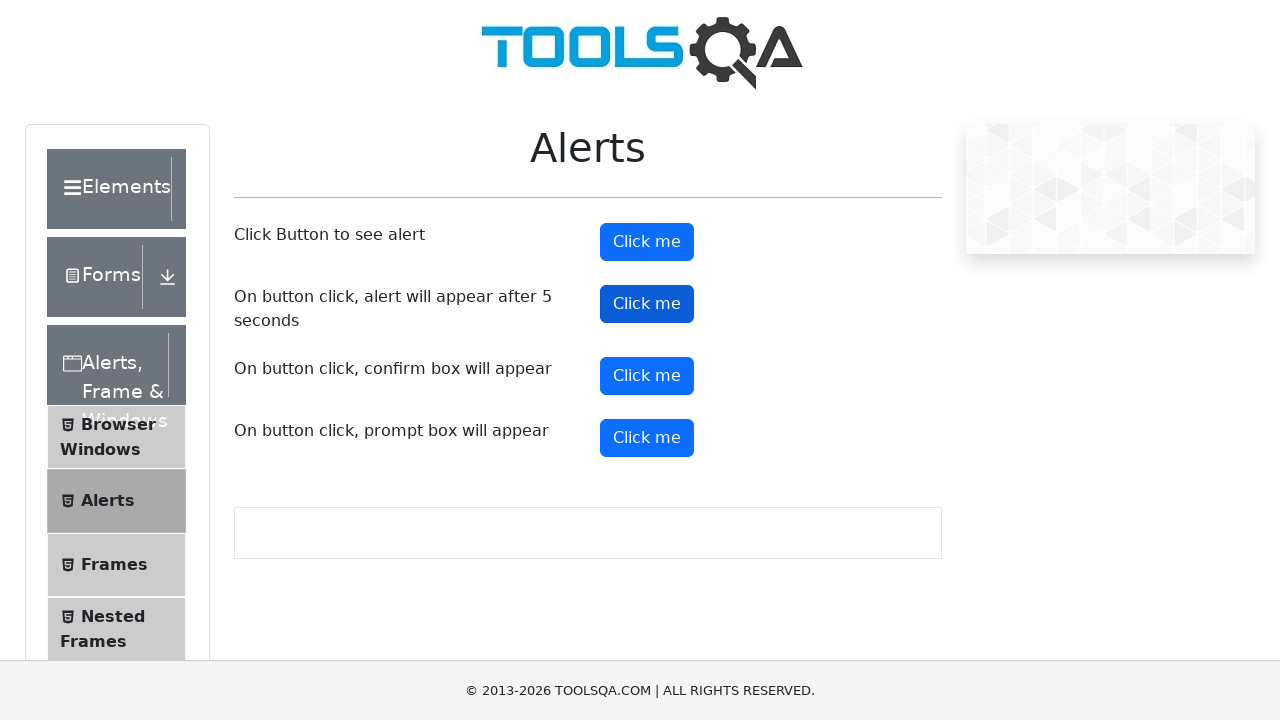